Tests scrolling down the page multiple times to view content

Starting URL: https://www.selenium.dev/downloads/

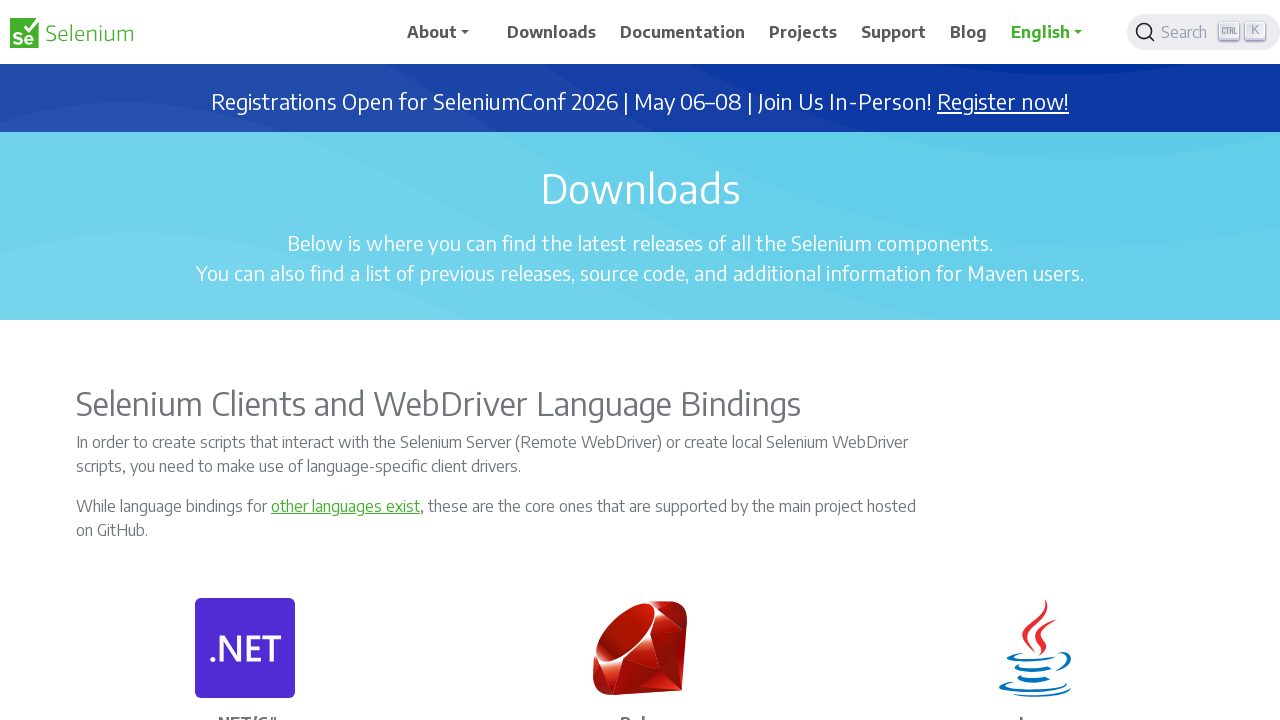

Scrolled down the page by 200 pixels
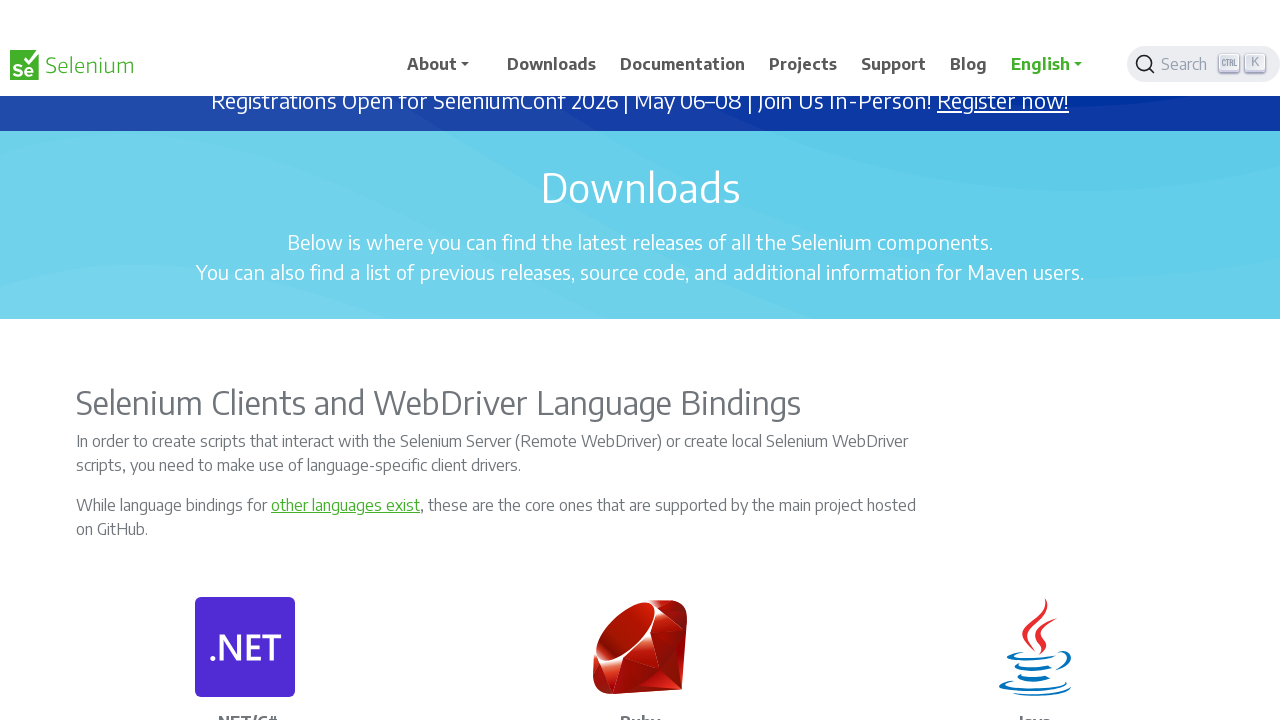

Waited 500ms between scrolls
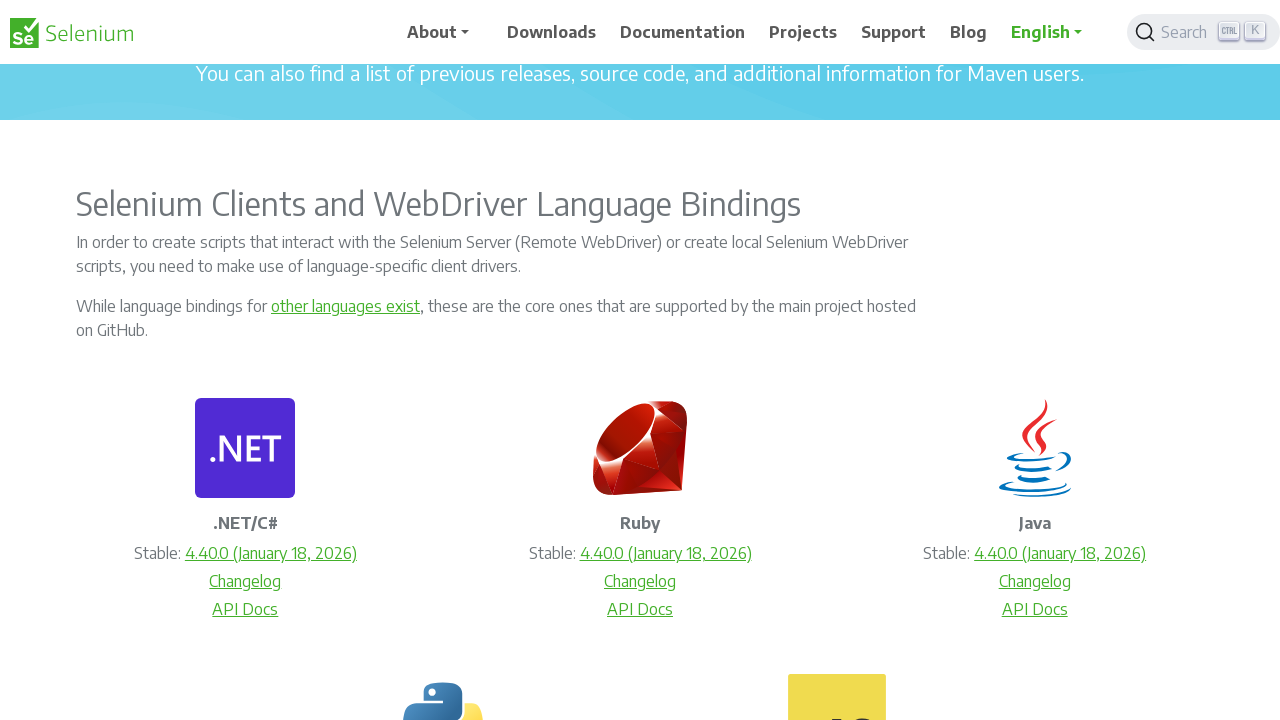

Scrolled down the page by 200 pixels
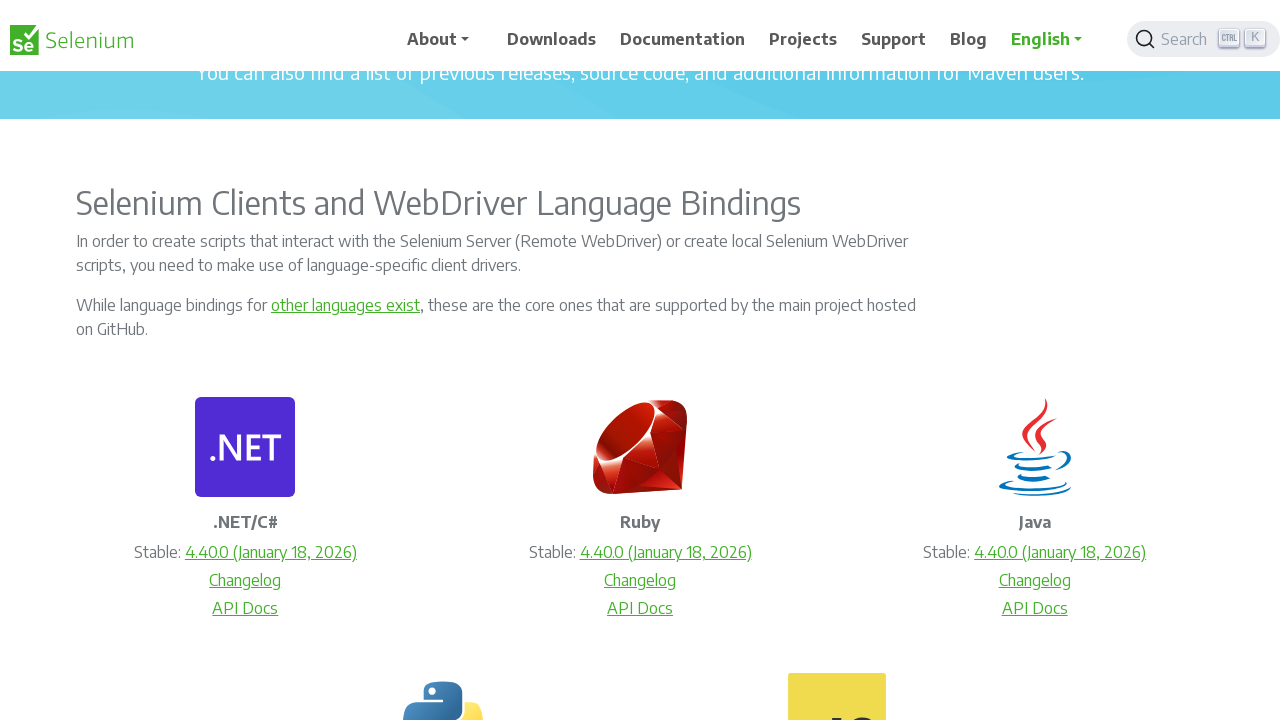

Waited 500ms between scrolls
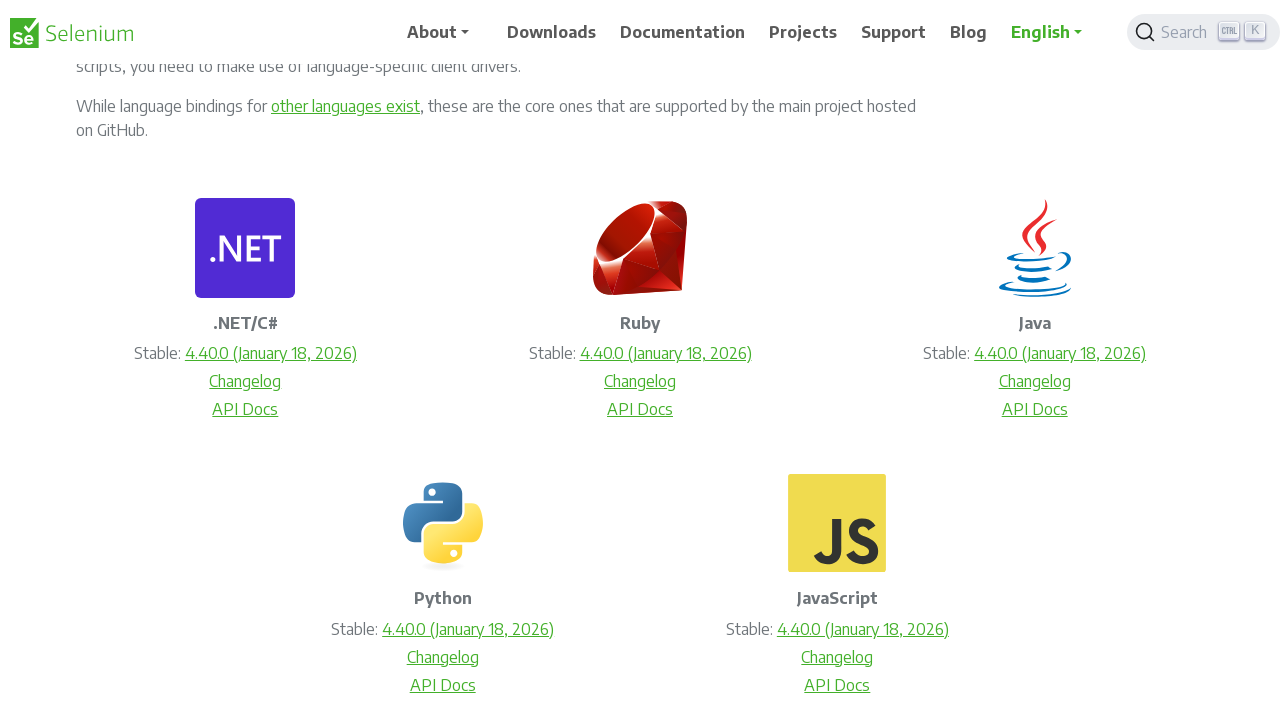

Scrolled down the page by 200 pixels
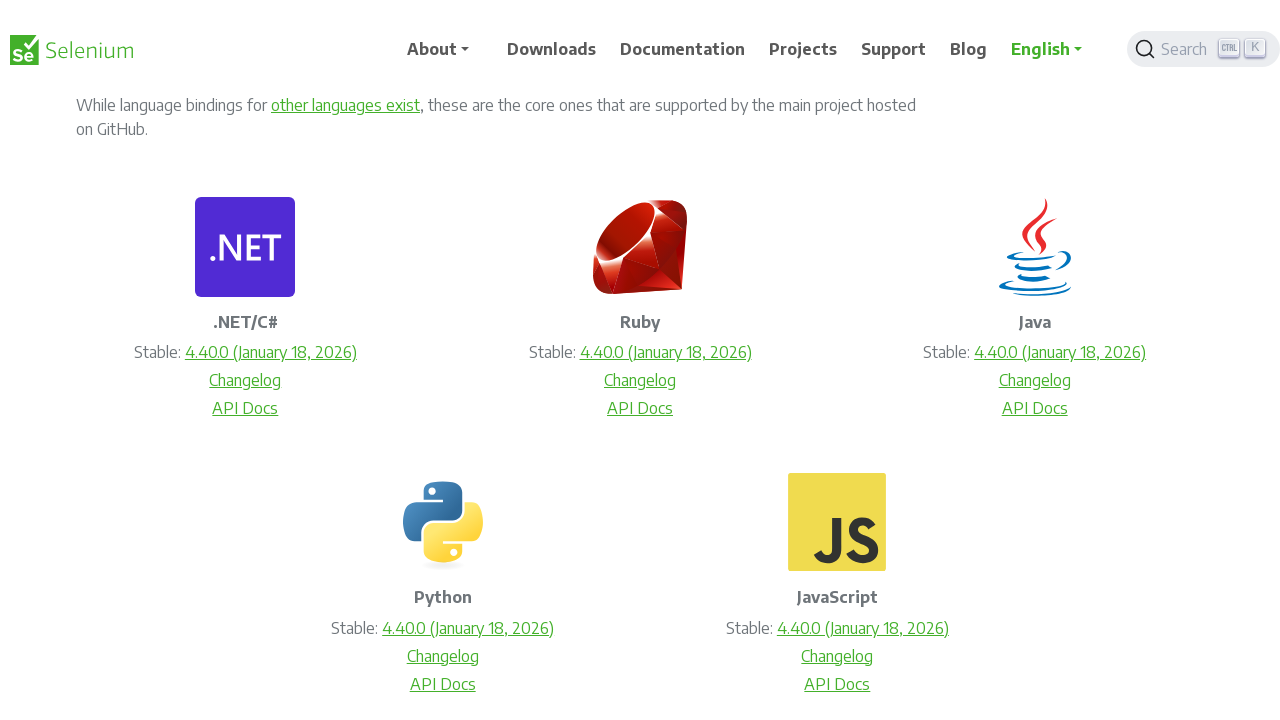

Waited 500ms between scrolls
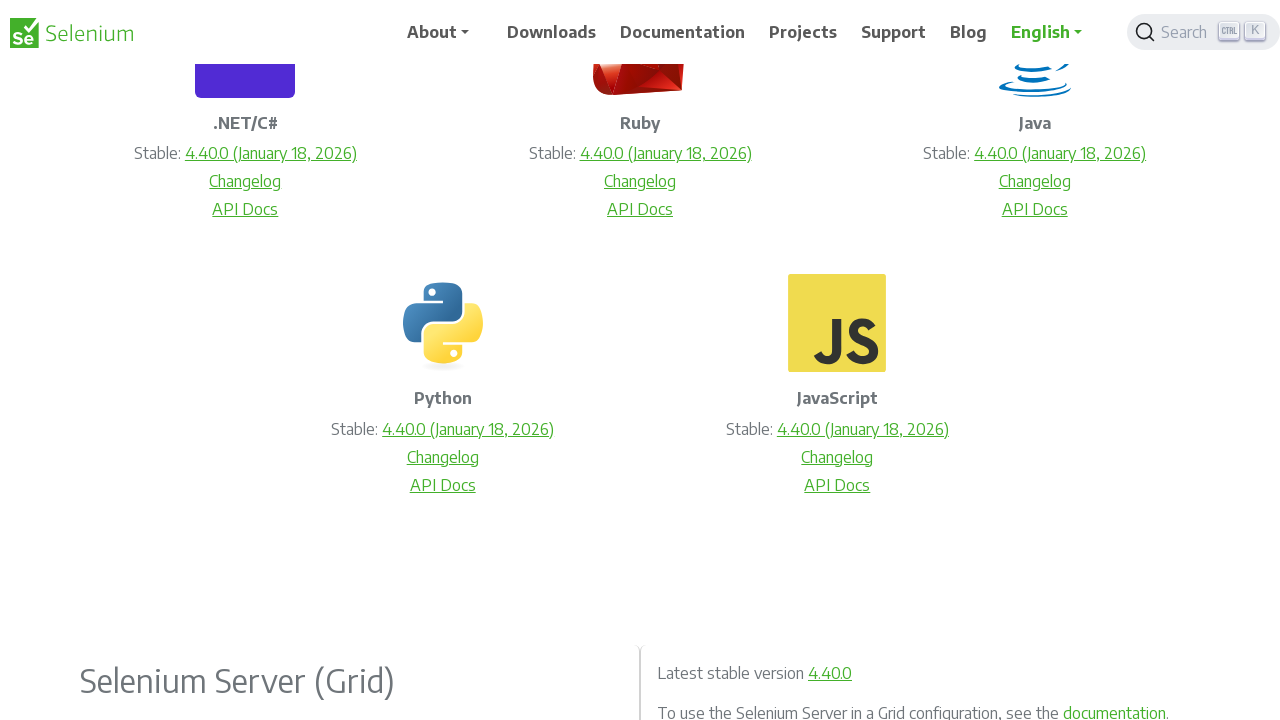

Scrolled down the page by 200 pixels
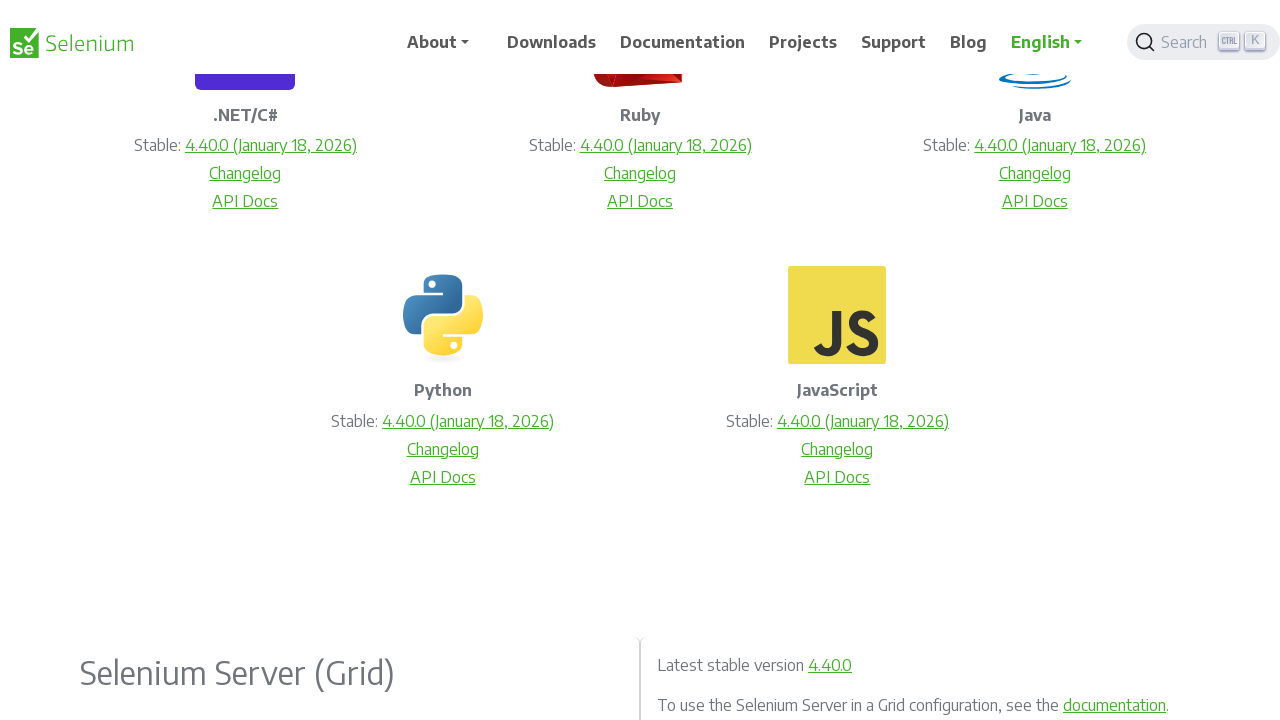

Waited 500ms between scrolls
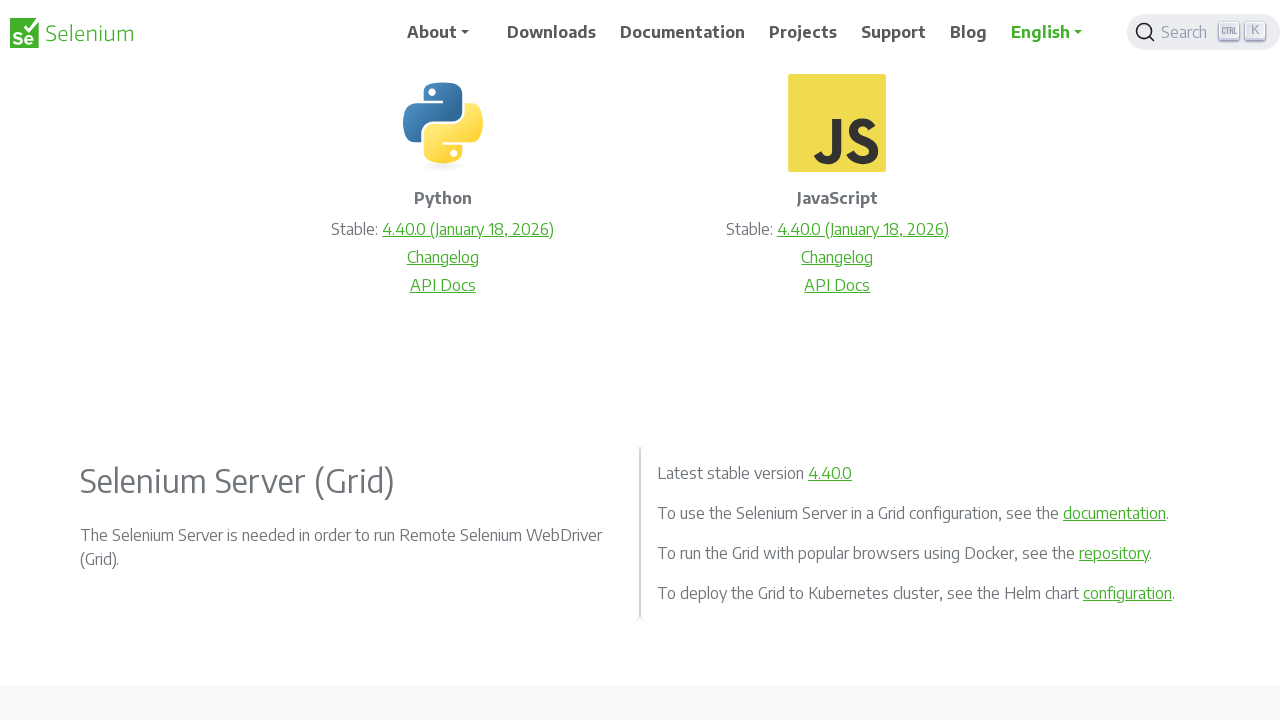

Scrolled down the page by 200 pixels
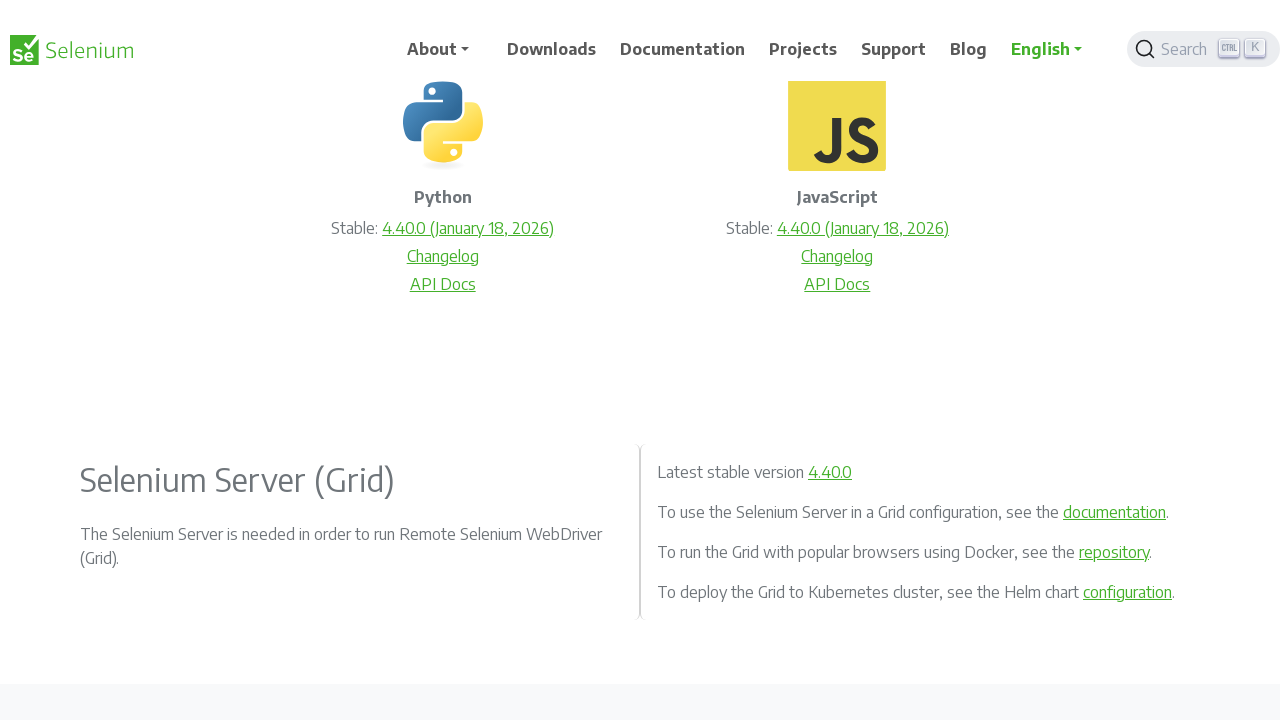

Waited 500ms between scrolls
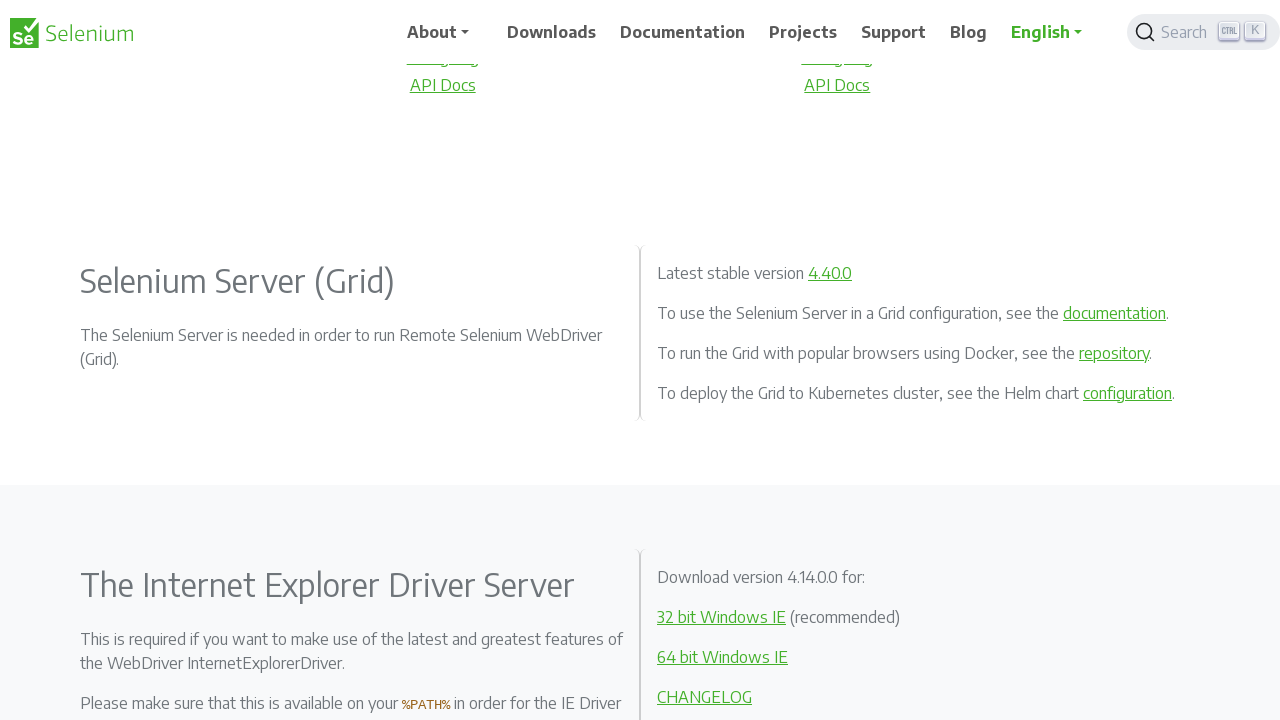

Scrolled down the page by 200 pixels
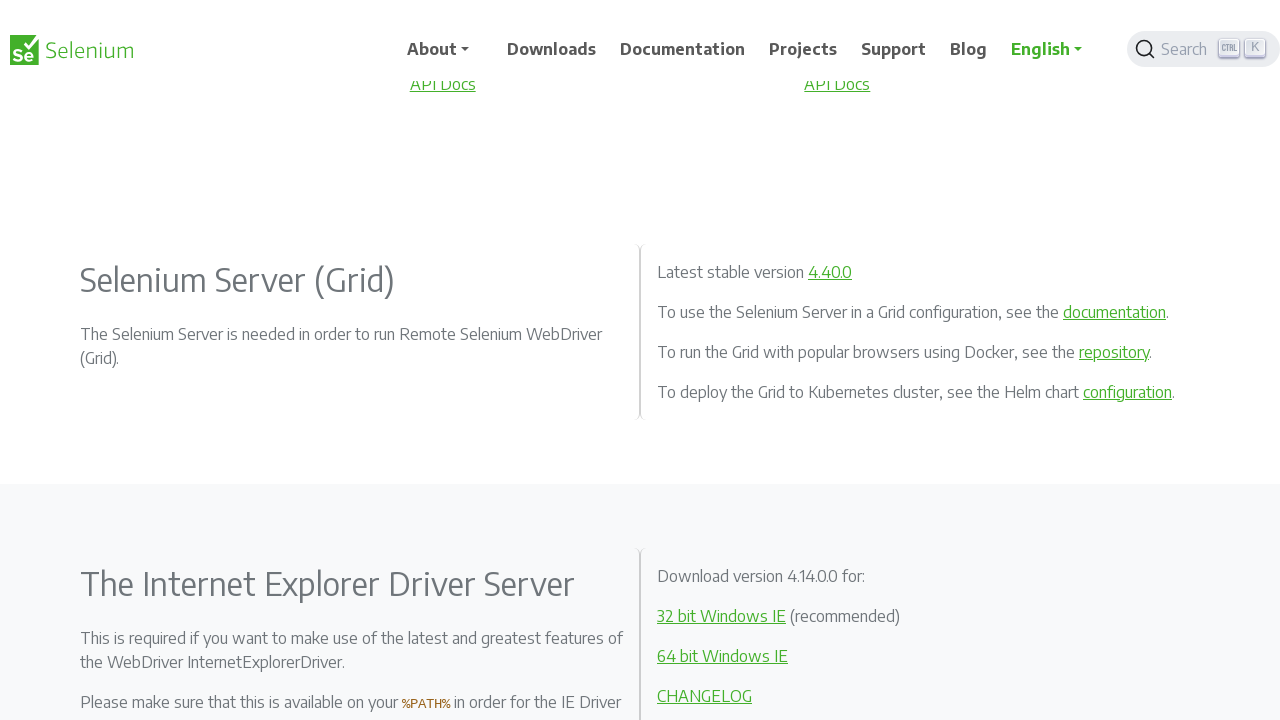

Waited 500ms between scrolls
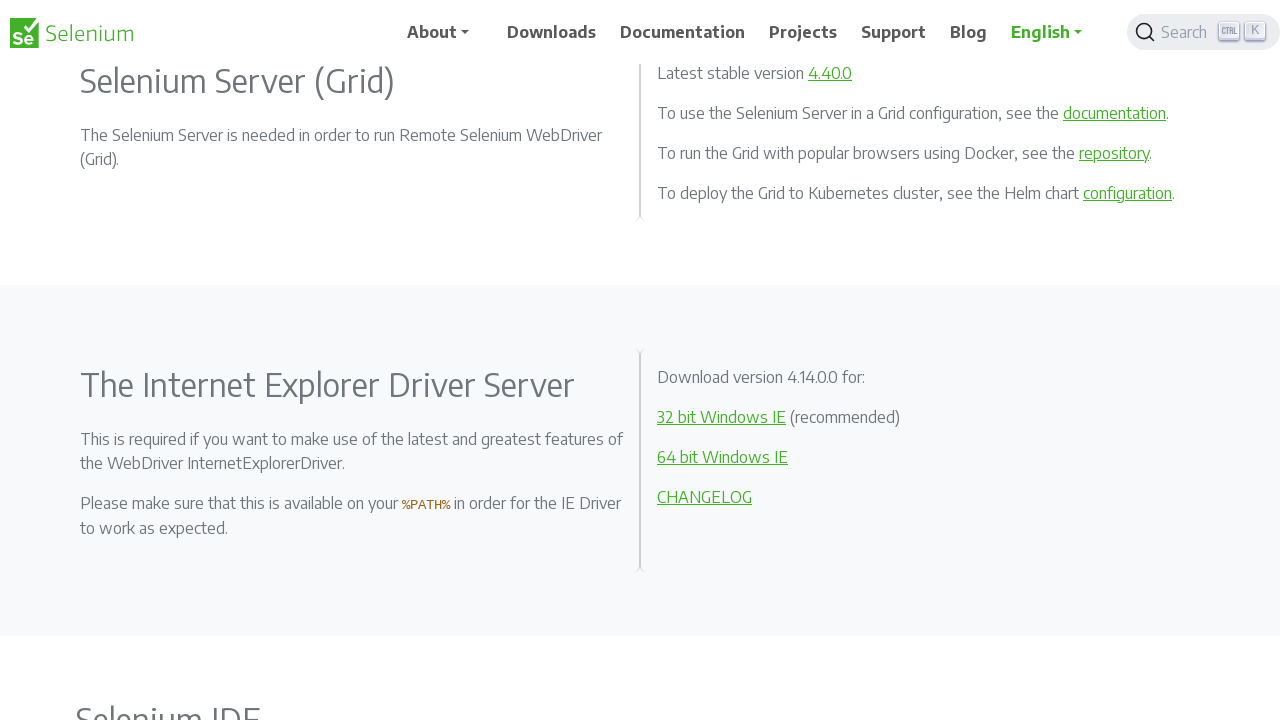

Scrolled down the page by 200 pixels
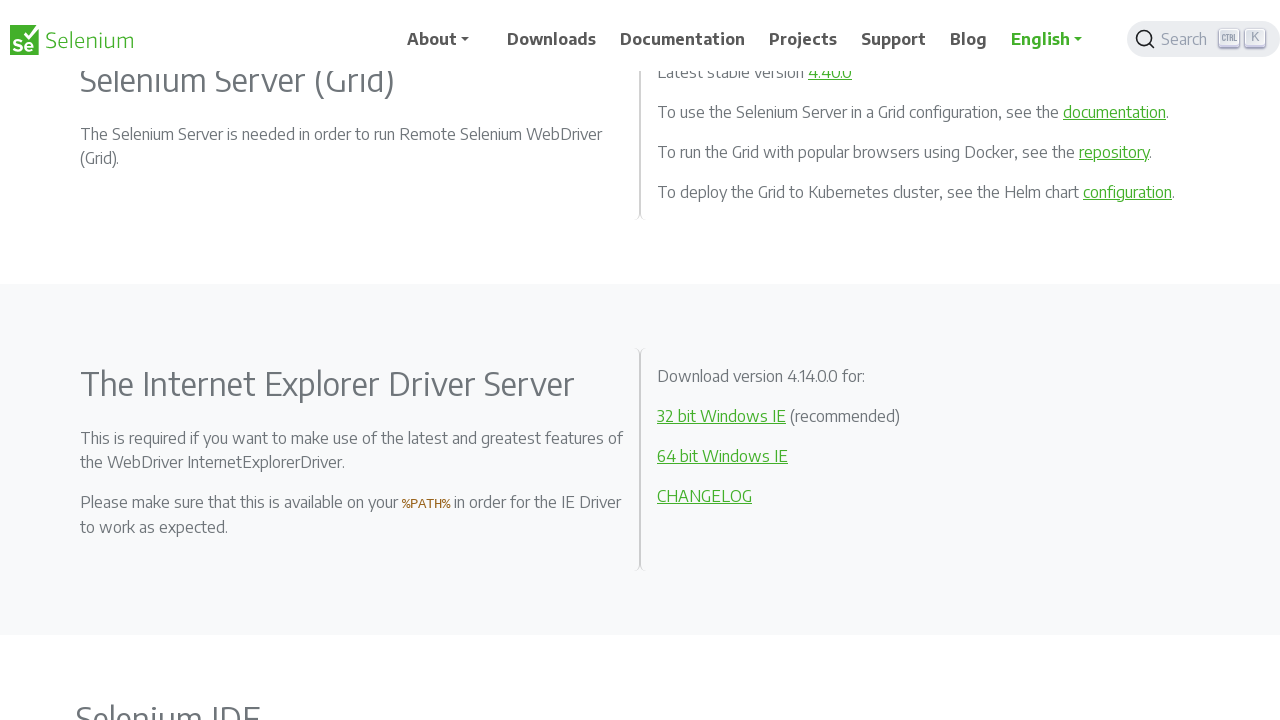

Waited 500ms between scrolls
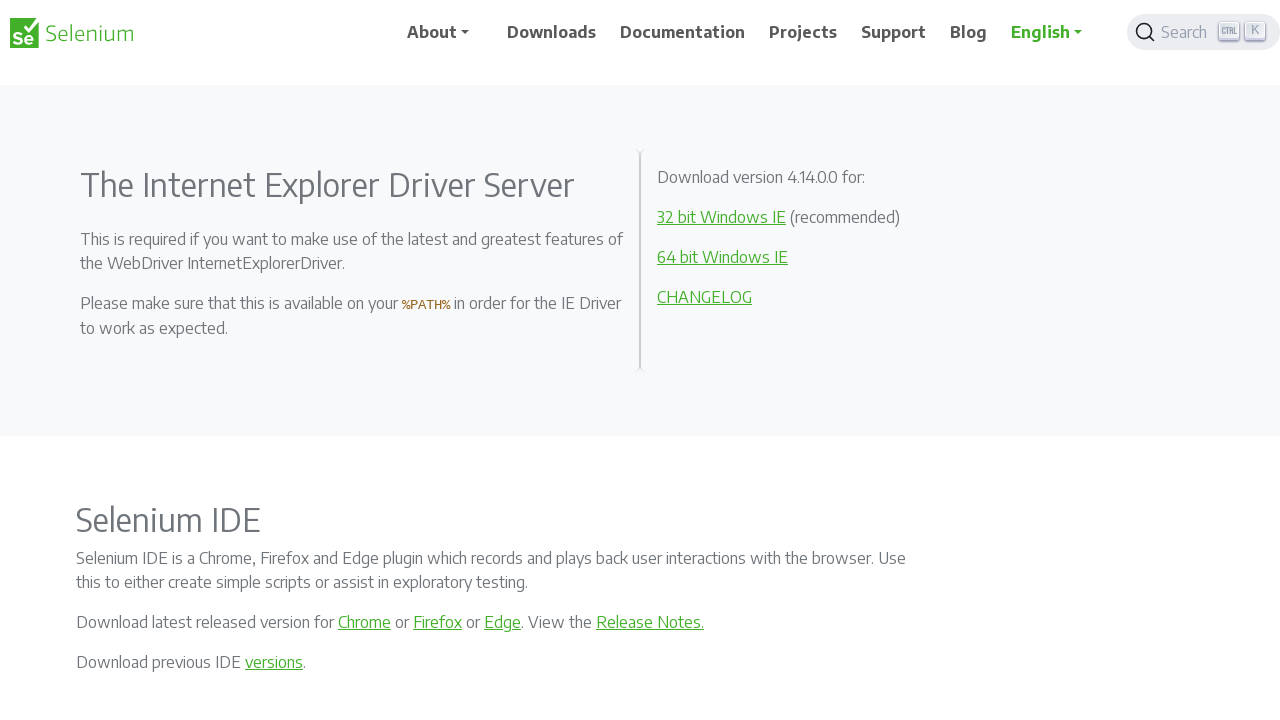

Scrolled down the page by 200 pixels
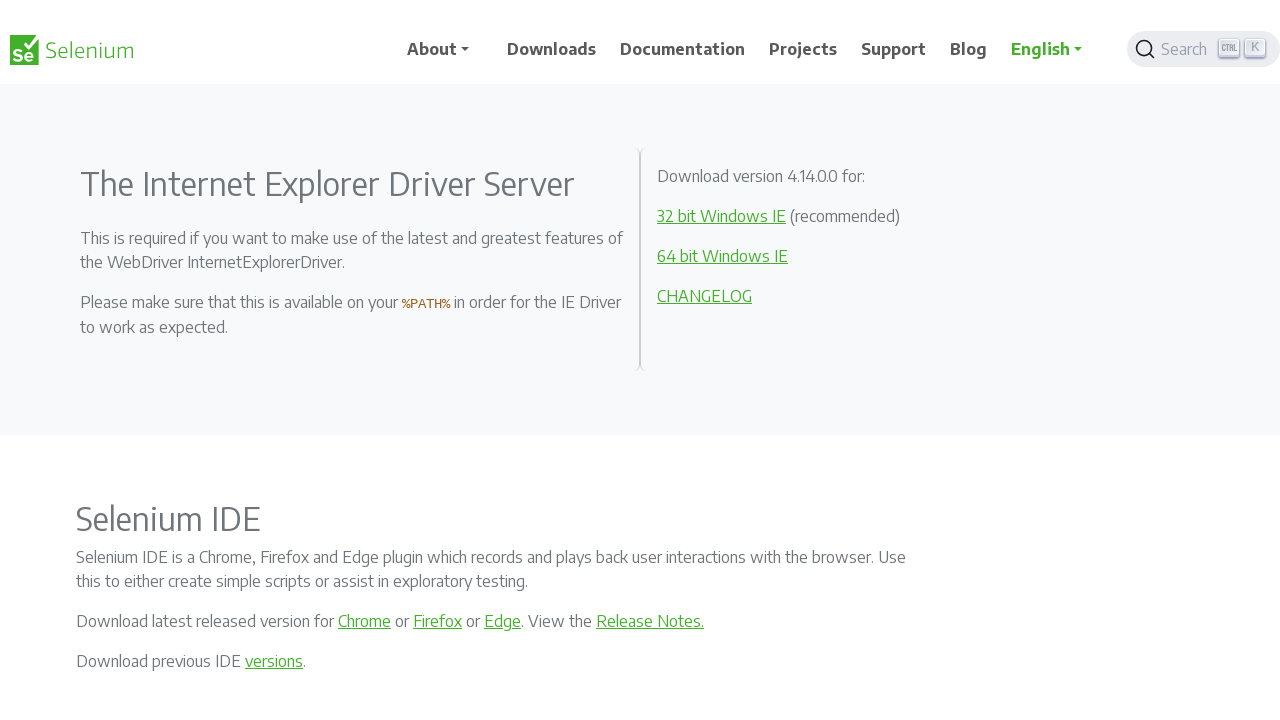

Waited 500ms between scrolls
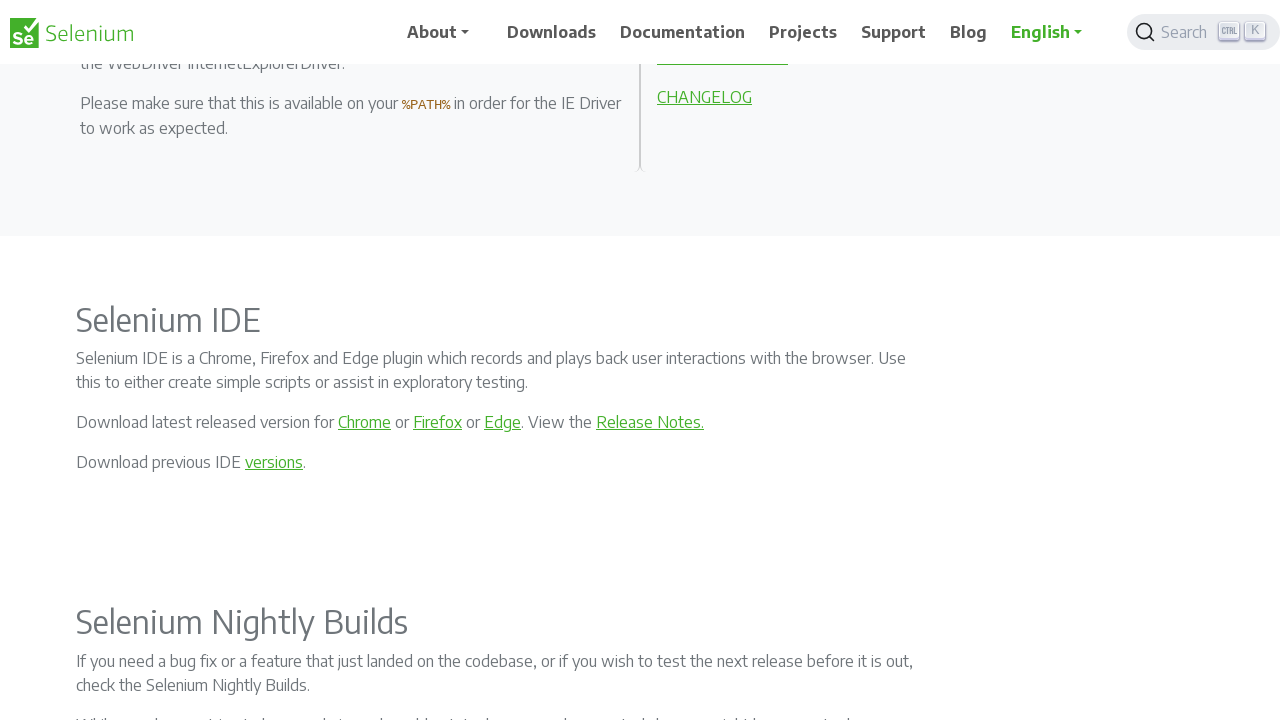

Scrolled down the page by 200 pixels
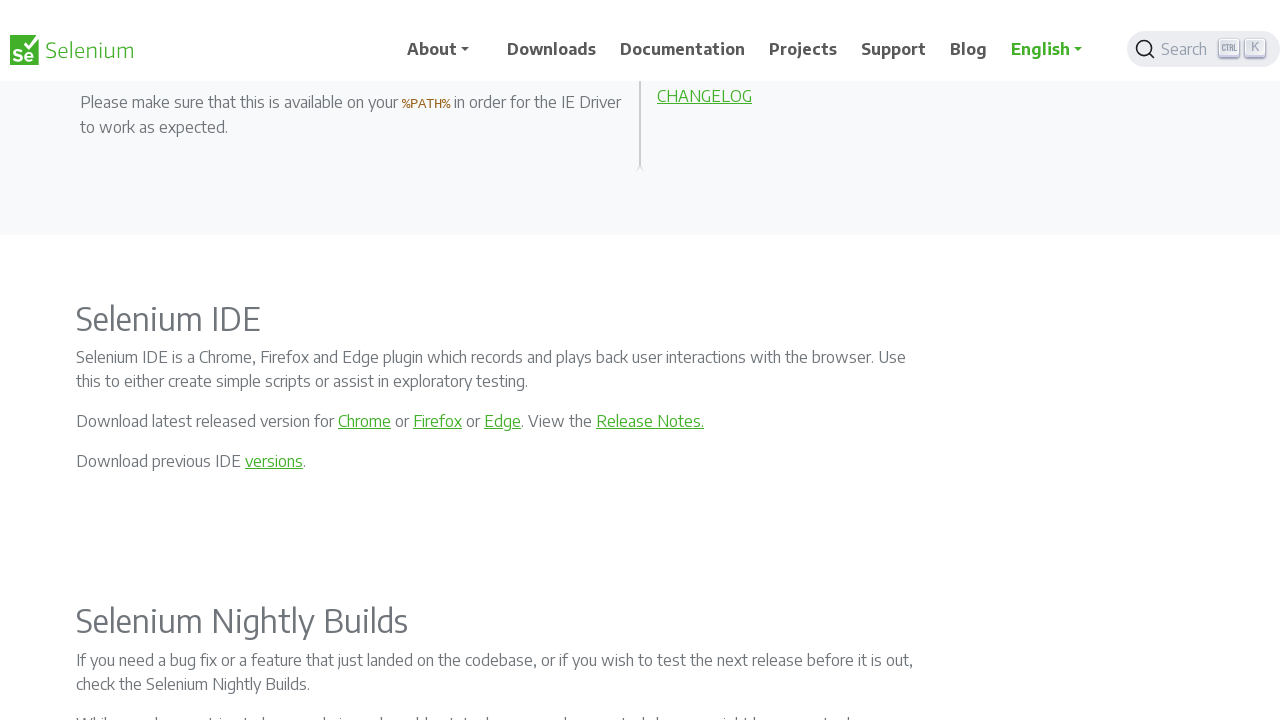

Waited 500ms between scrolls
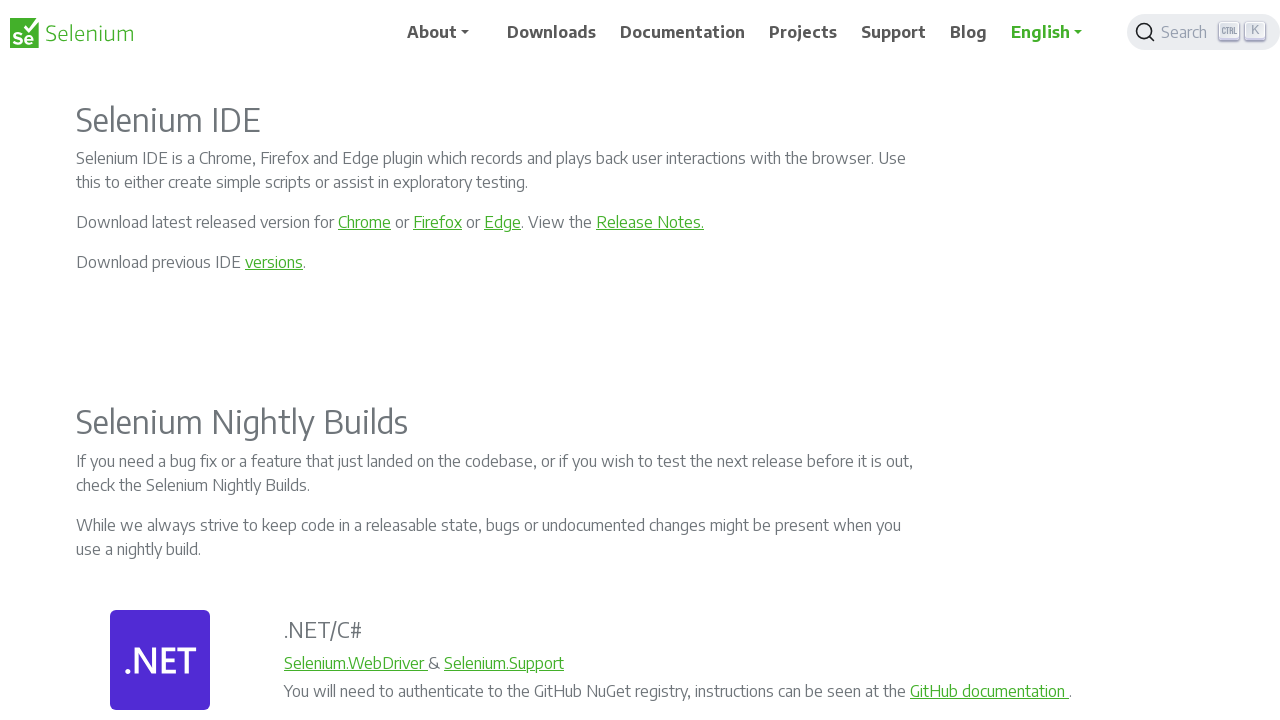

Scrolled down the page by 200 pixels
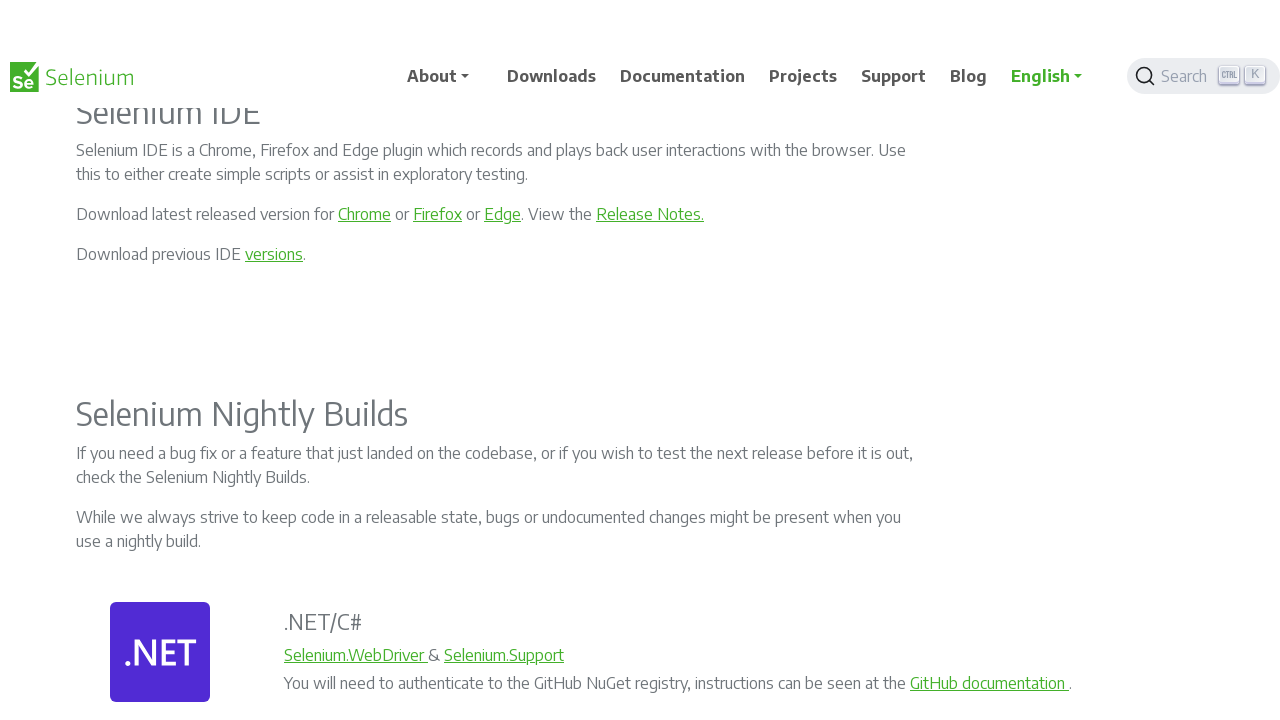

Waited 500ms between scrolls
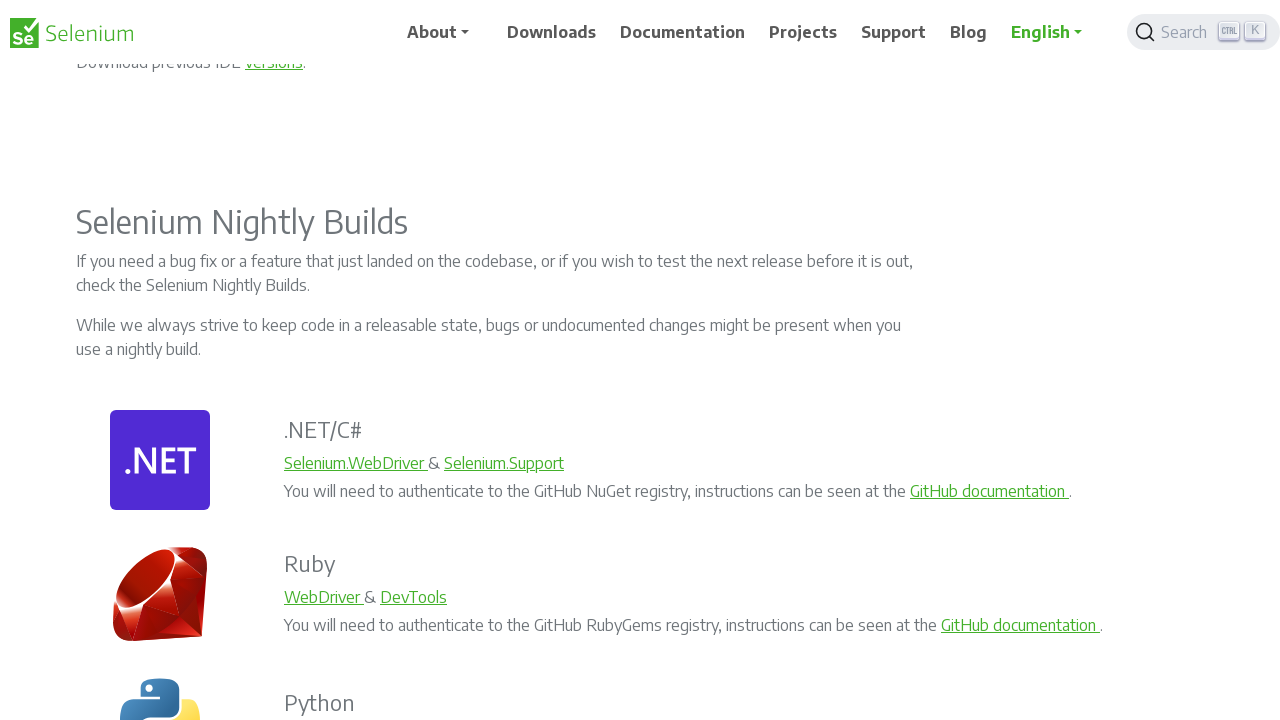

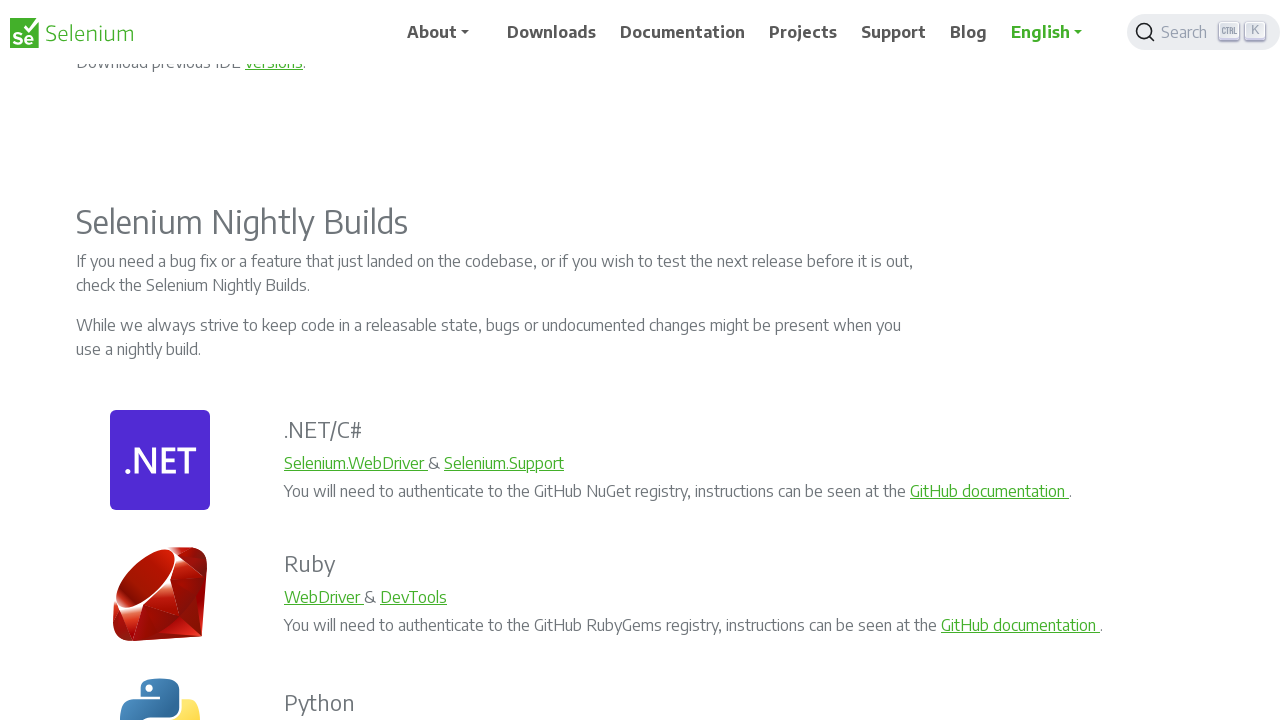